Tests that the counter displays the current number of todo items as items are added

Starting URL: https://demo.playwright.dev/todomvc

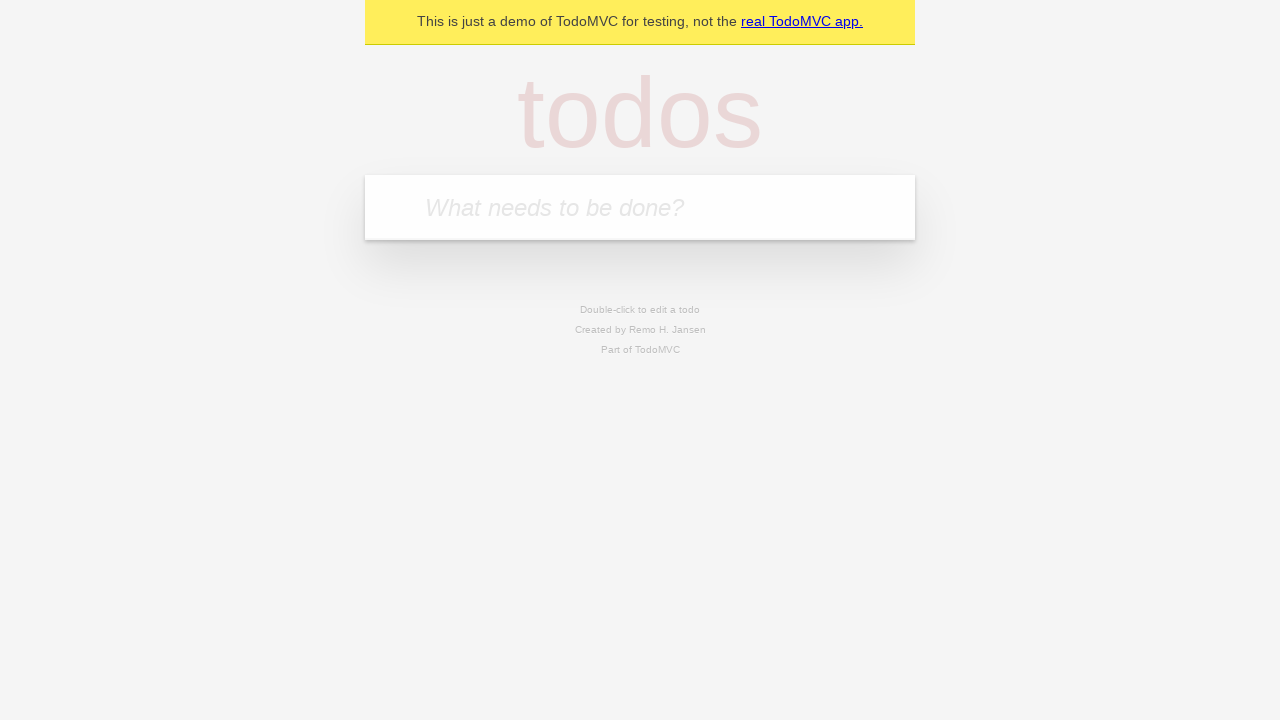

Filled todo input with 'buy some cheese' on internal:attr=[placeholder="What needs to be done?"i]
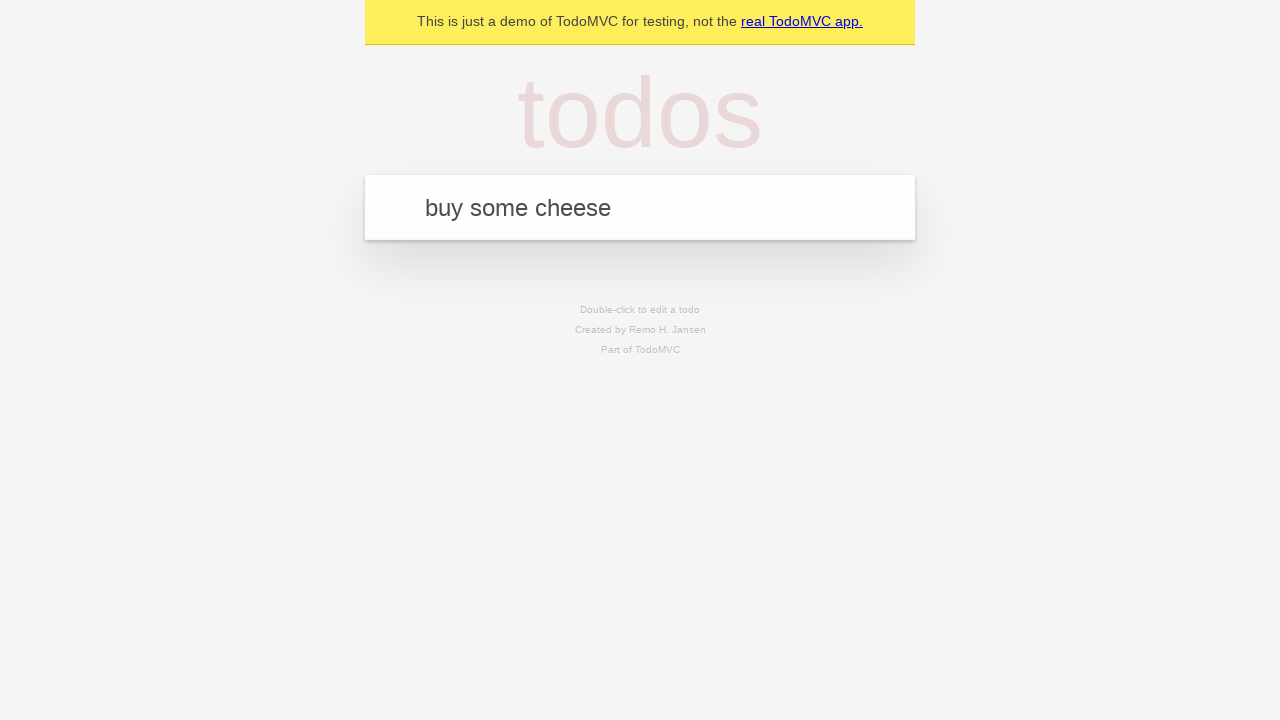

Pressed Enter to add first todo item on internal:attr=[placeholder="What needs to be done?"i]
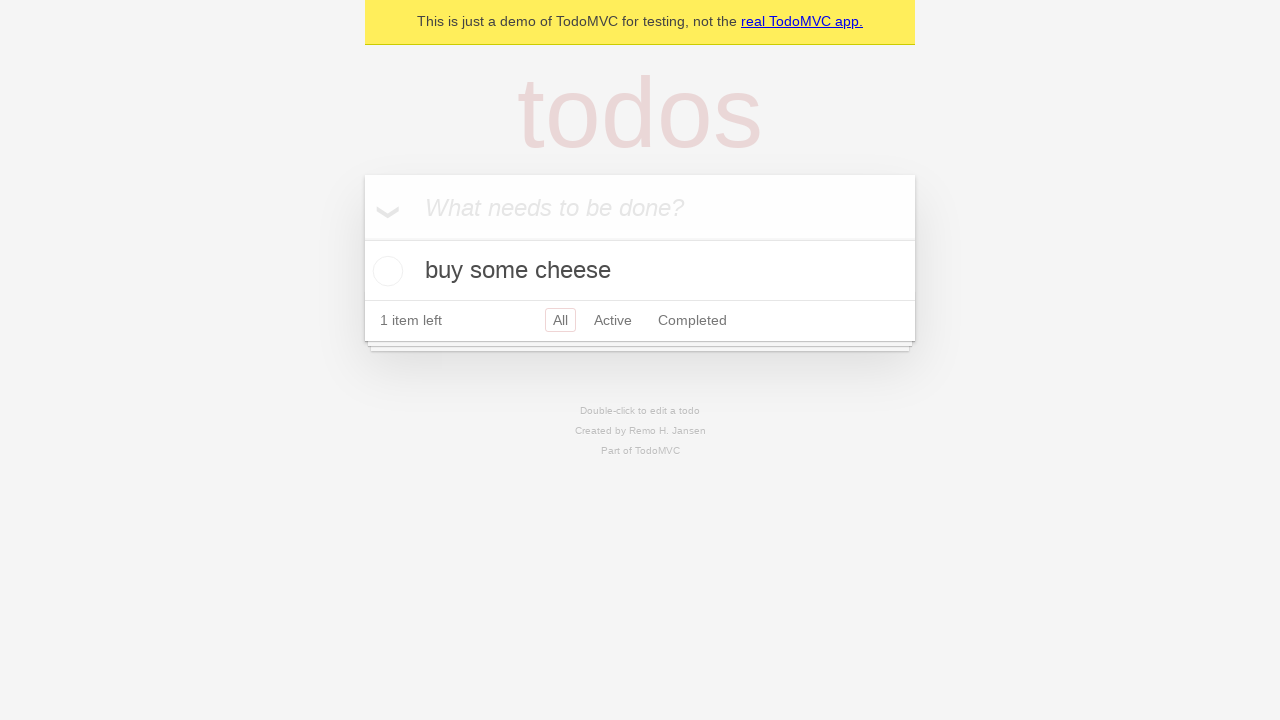

Todo counter element appeared showing 1 item
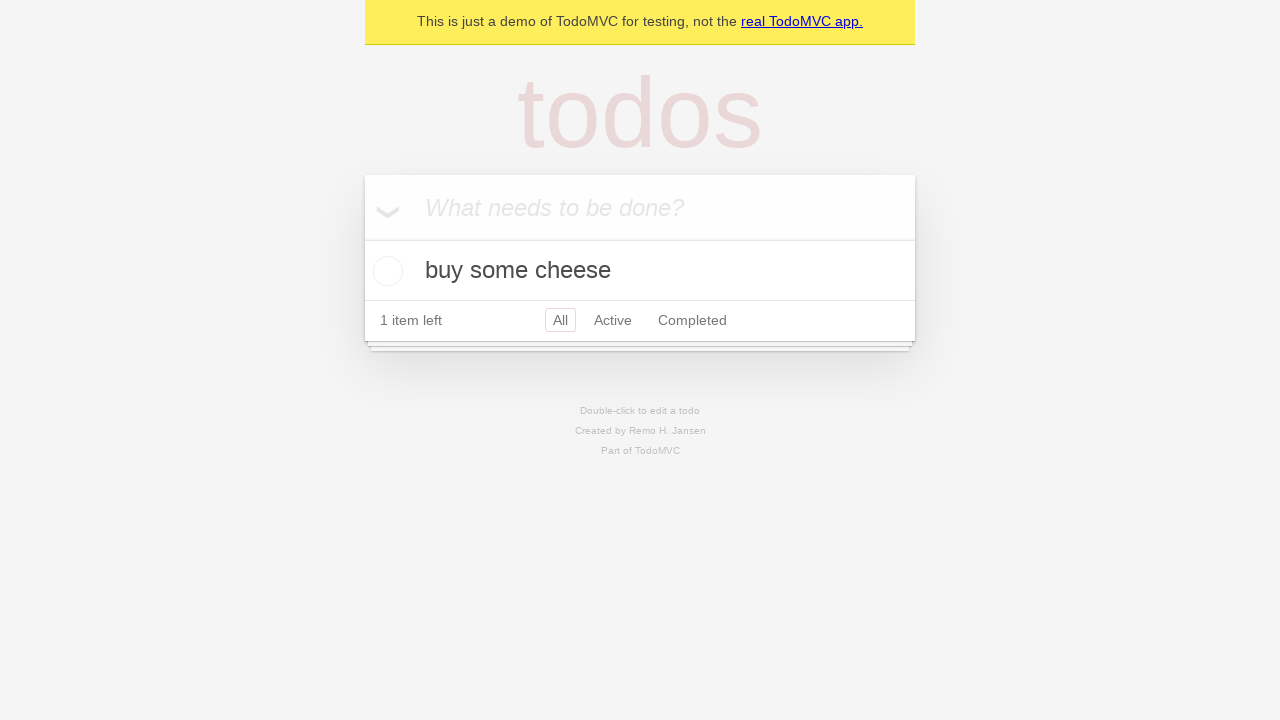

Filled todo input with 'feed the cat' on internal:attr=[placeholder="What needs to be done?"i]
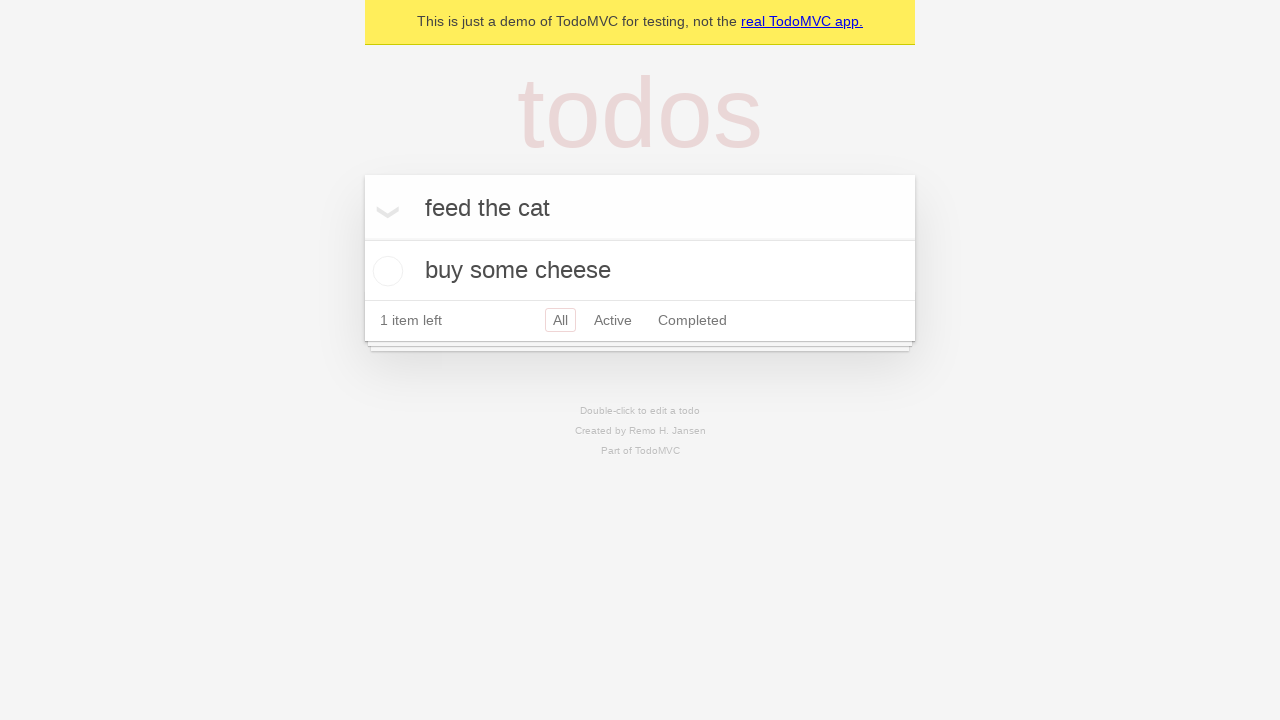

Pressed Enter to add second todo item on internal:attr=[placeholder="What needs to be done?"i]
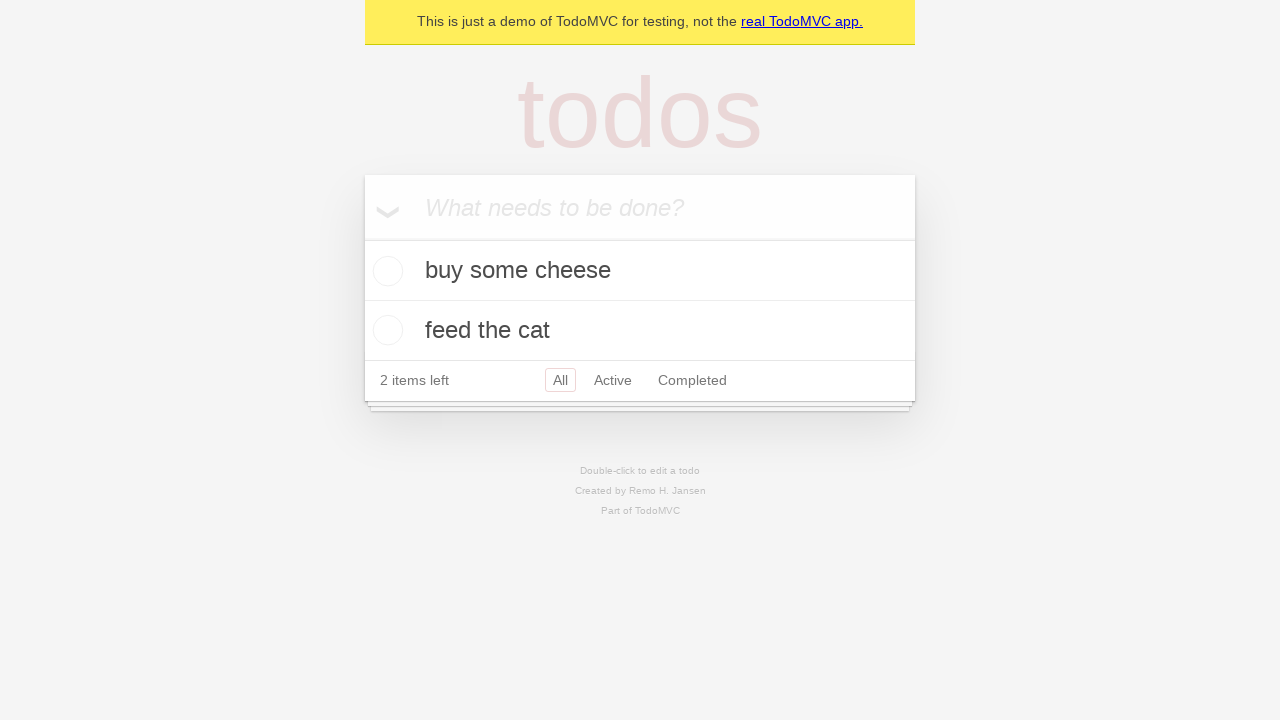

Todo counter updated to display 2 items
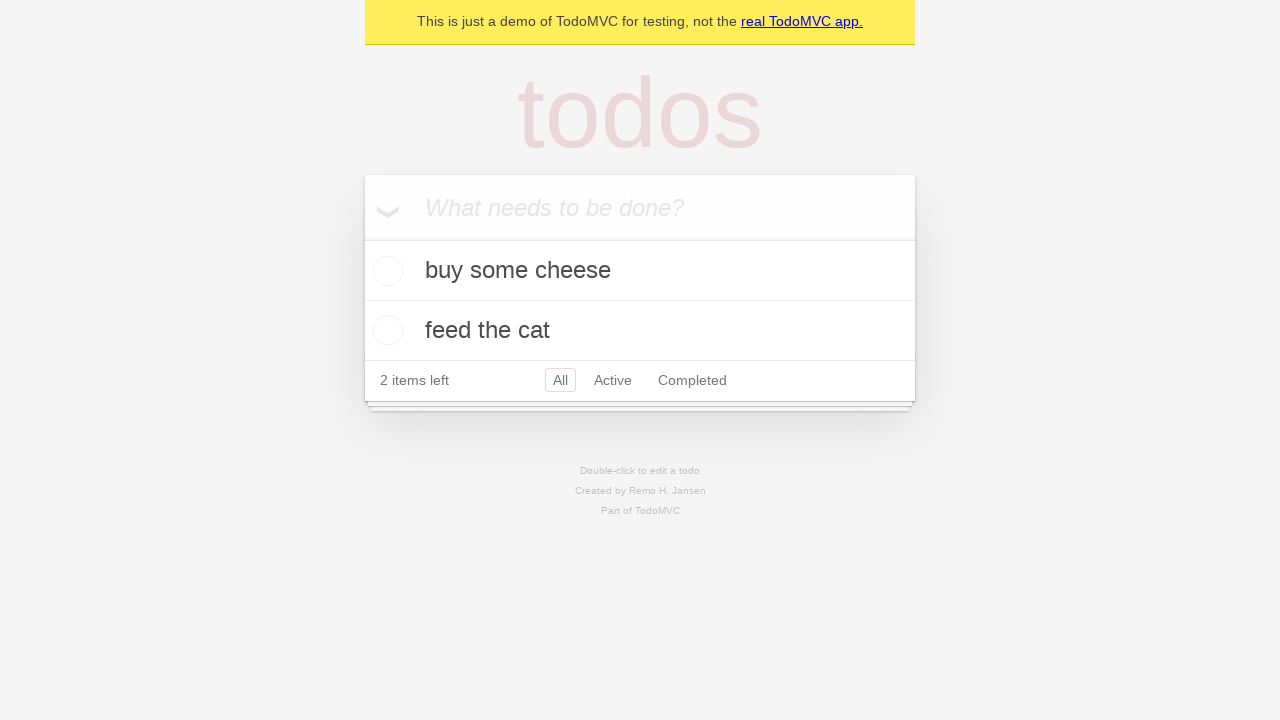

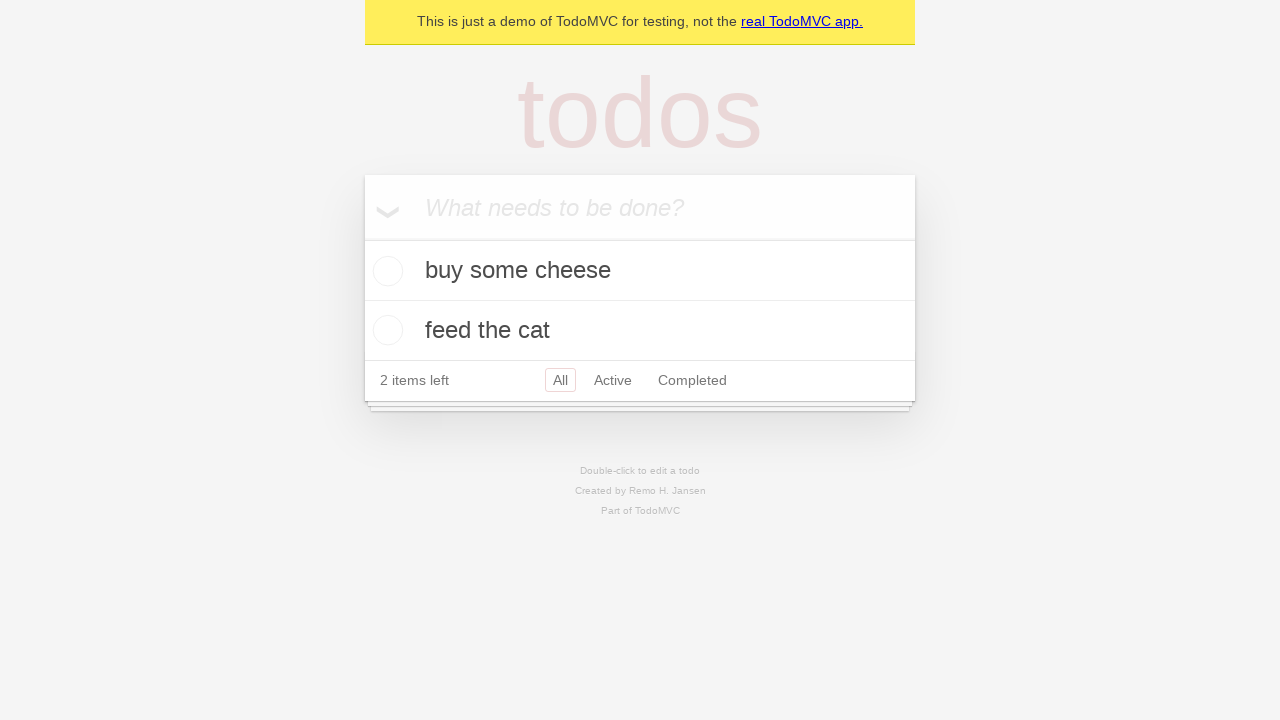